Tests a registration form by filling in first name, last name, and email fields, submitting the form, and verifying the success message is displayed.

Starting URL: http://suninjuly.github.io/registration1.html

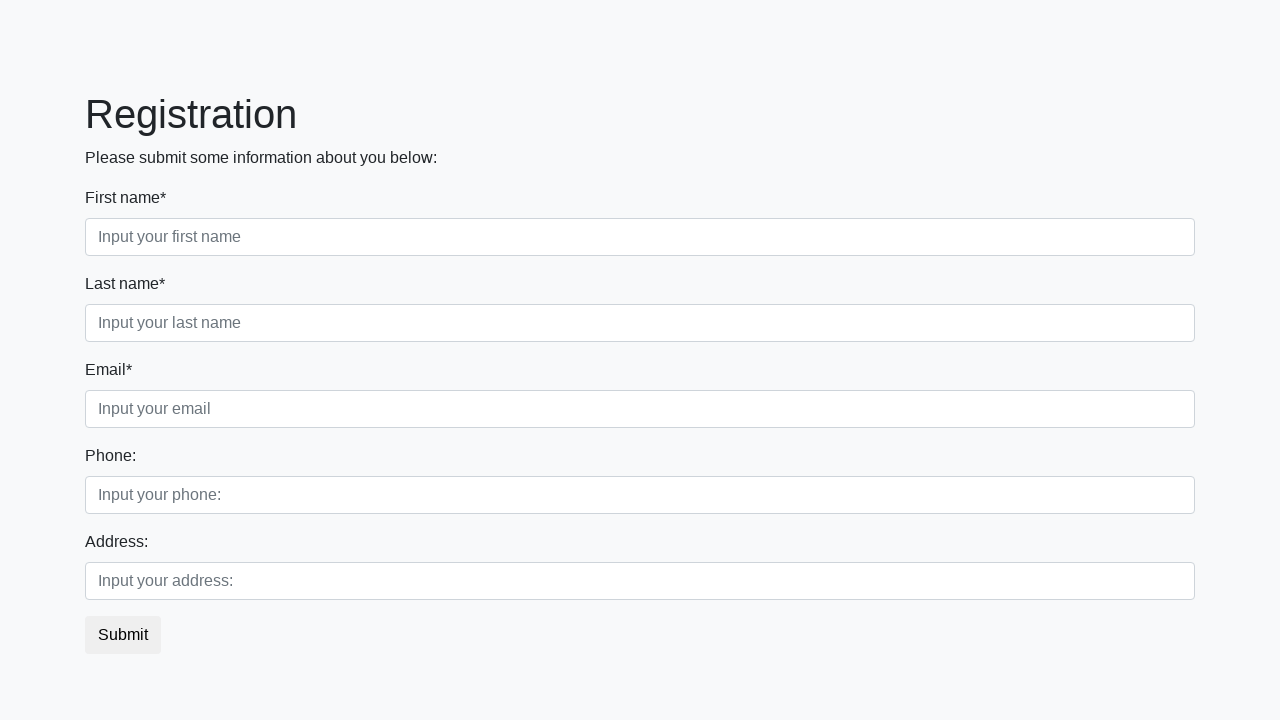

Filled first name field with 'Ivan' on input
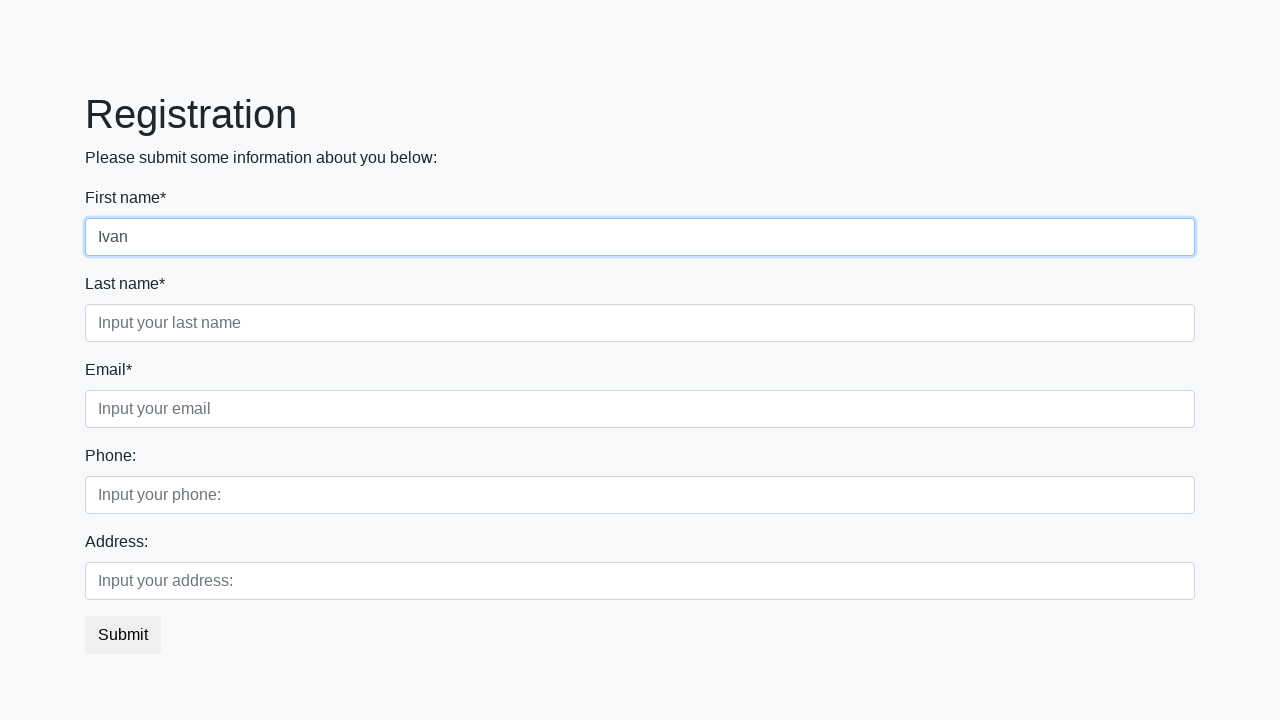

Filled last name field with 'Petrov' on .form-control.second
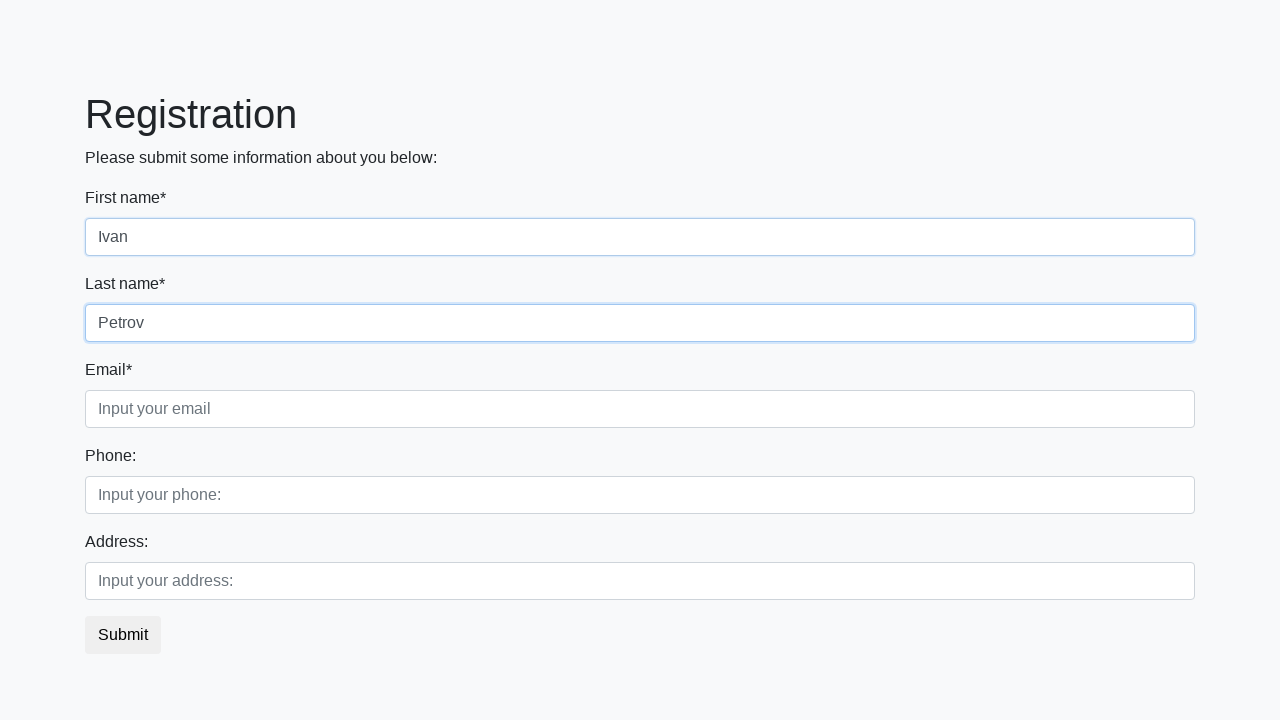

Filled email field with 'test@mail.ru' on .form-control.third
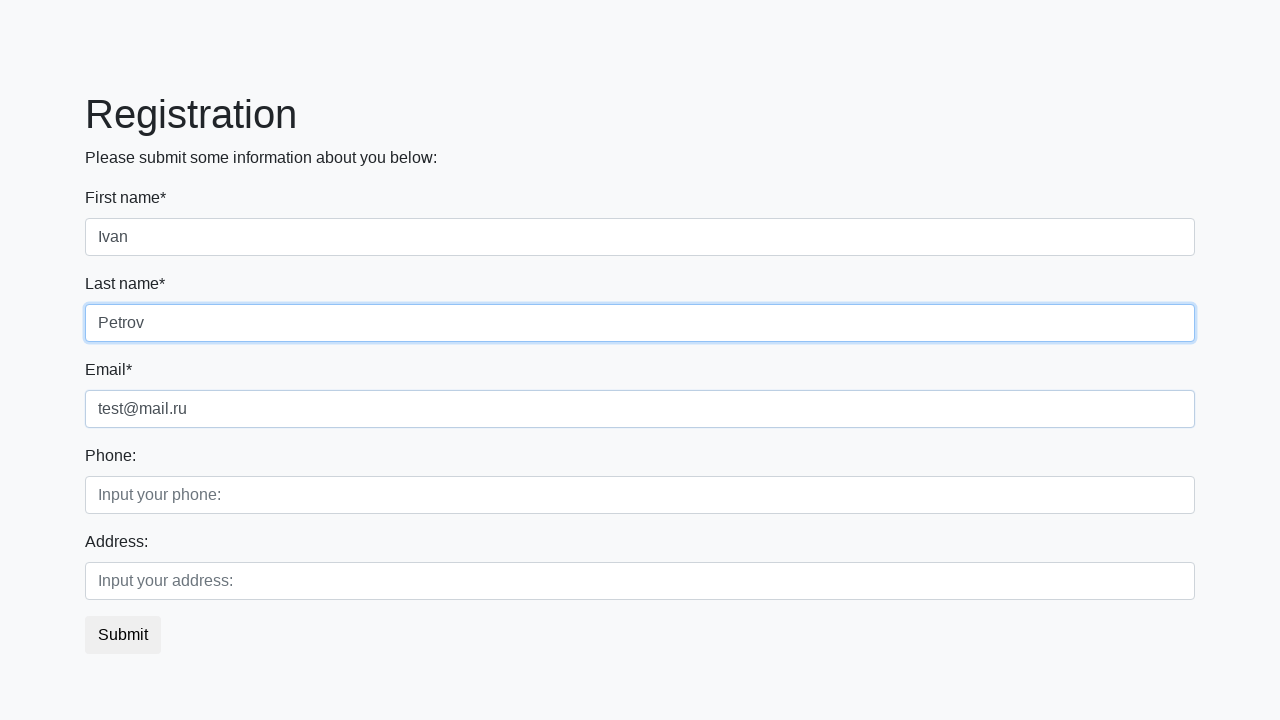

Clicked submit button to register at (123, 635) on button.btn
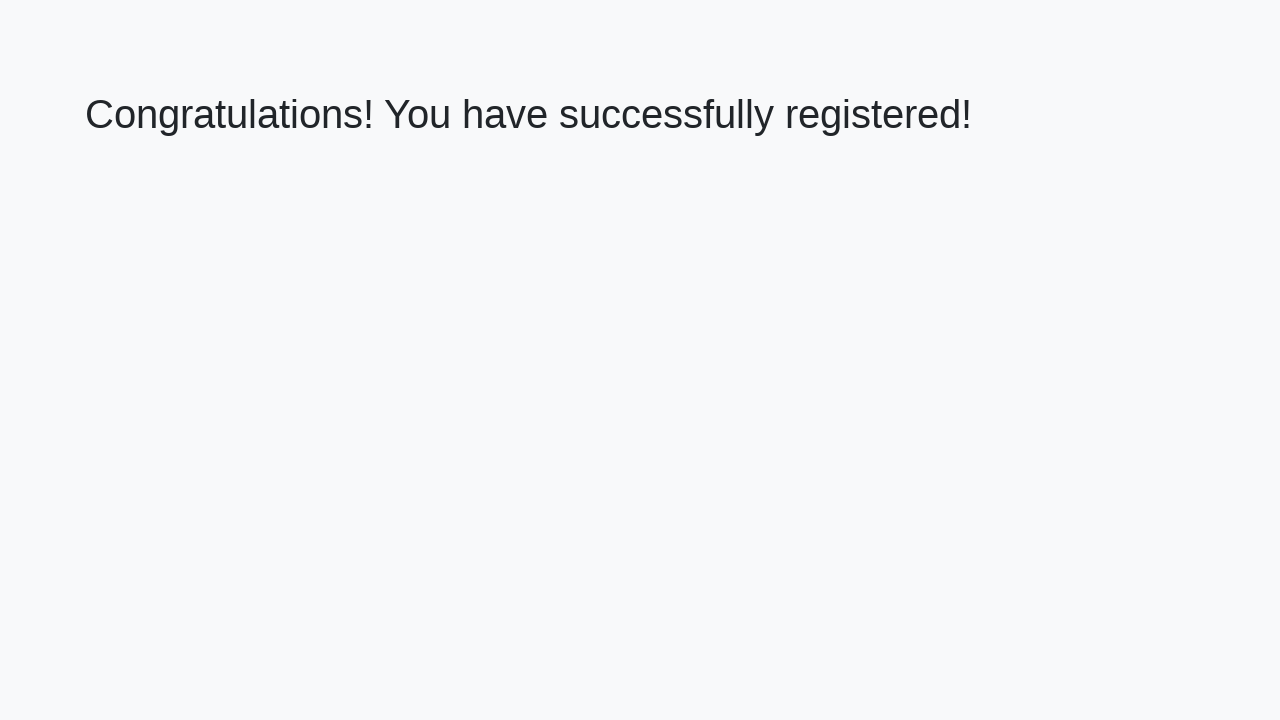

Success message header loaded
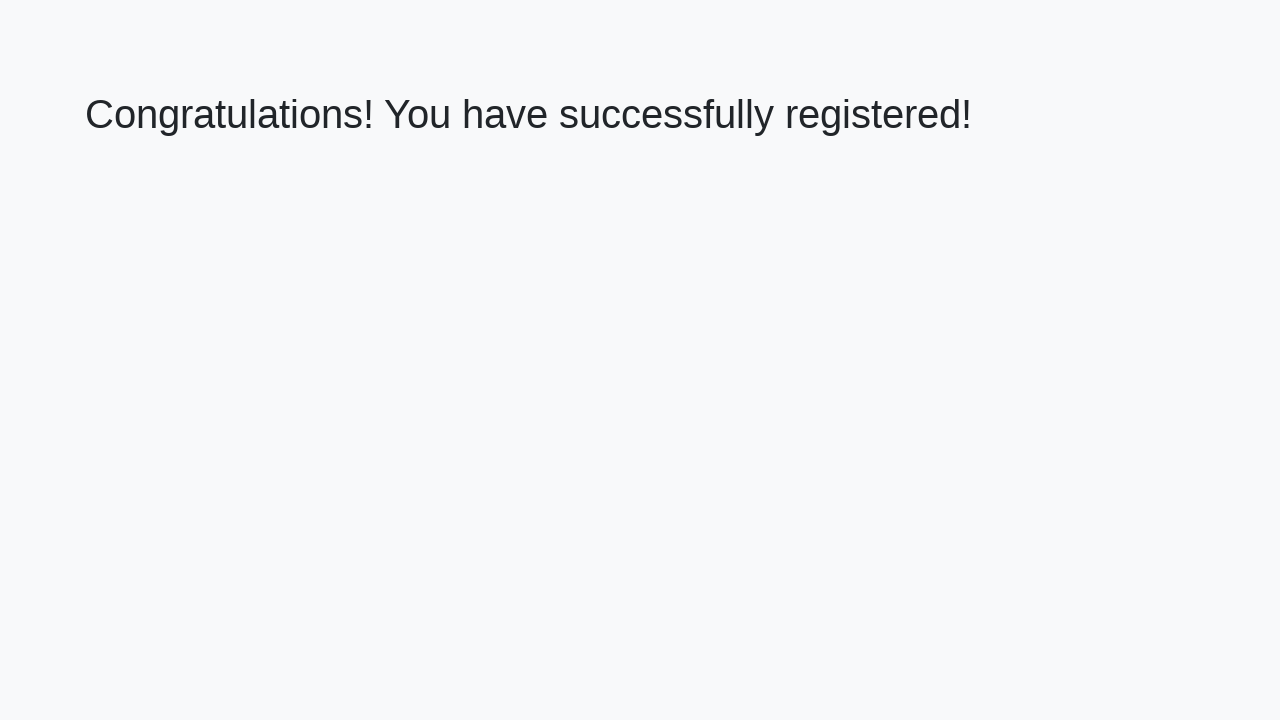

Retrieved success message text
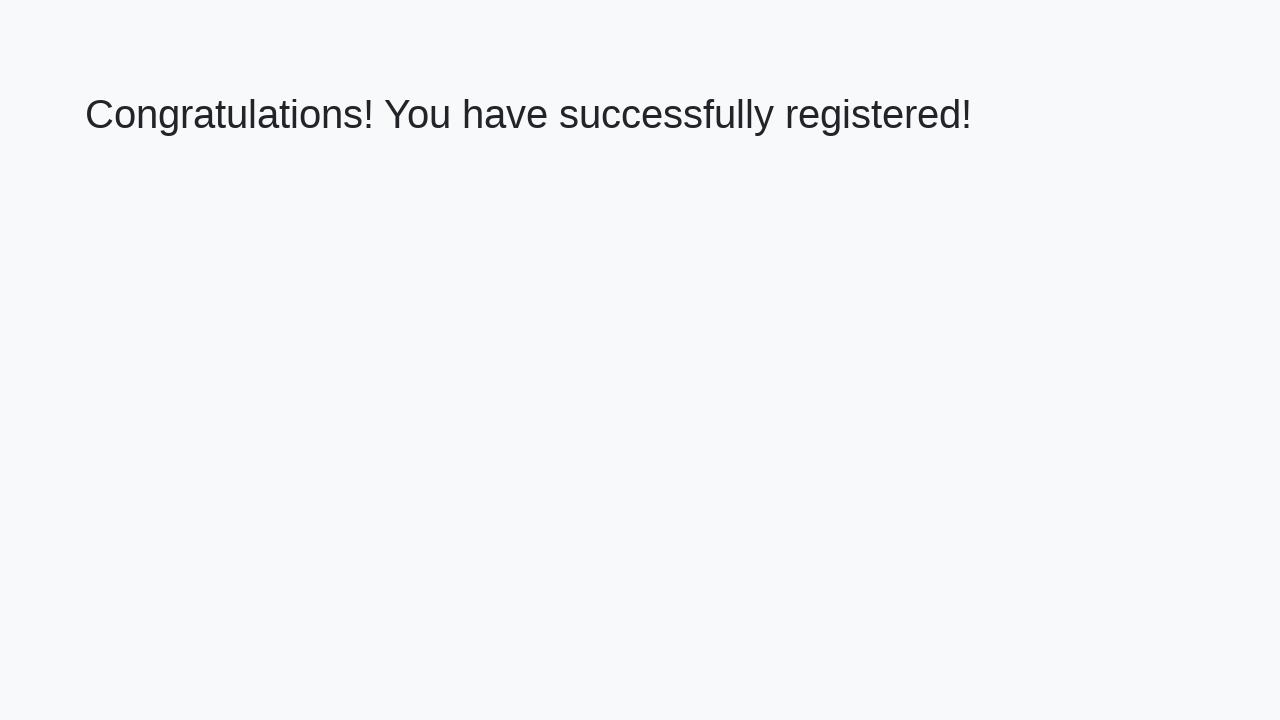

Verified success message: 'Congratulations! You have successfully registered!'
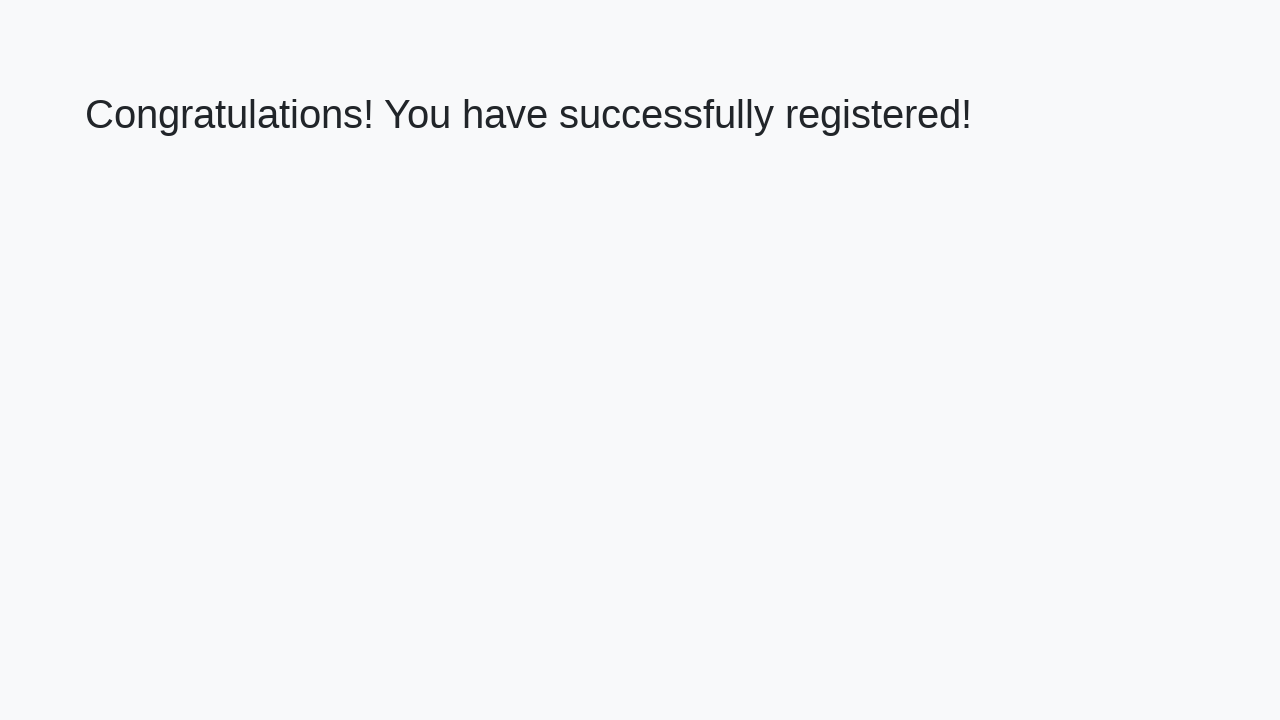

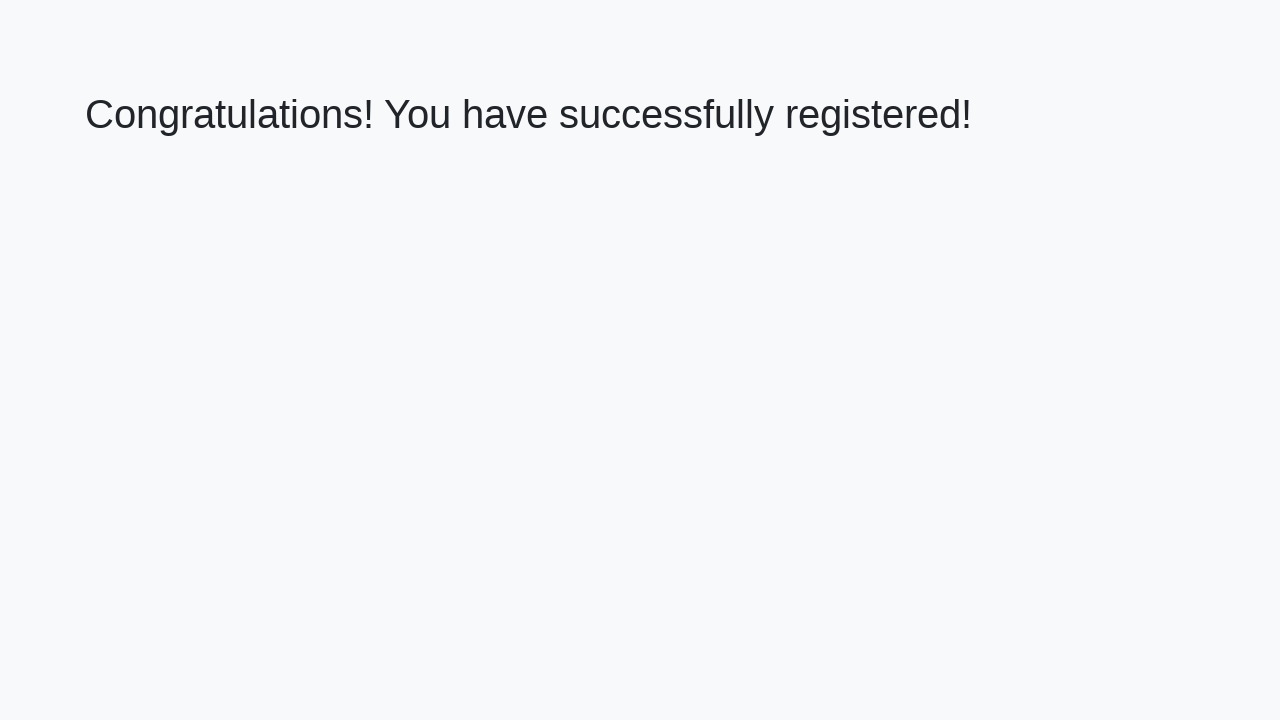